Tests passenger selection dropdown functionality by opening the dropdown, incrementing the adult passenger count 5 times, and closing the dropdown.

Starting URL: https://rahulshettyacademy.com/dropdownsPractise/

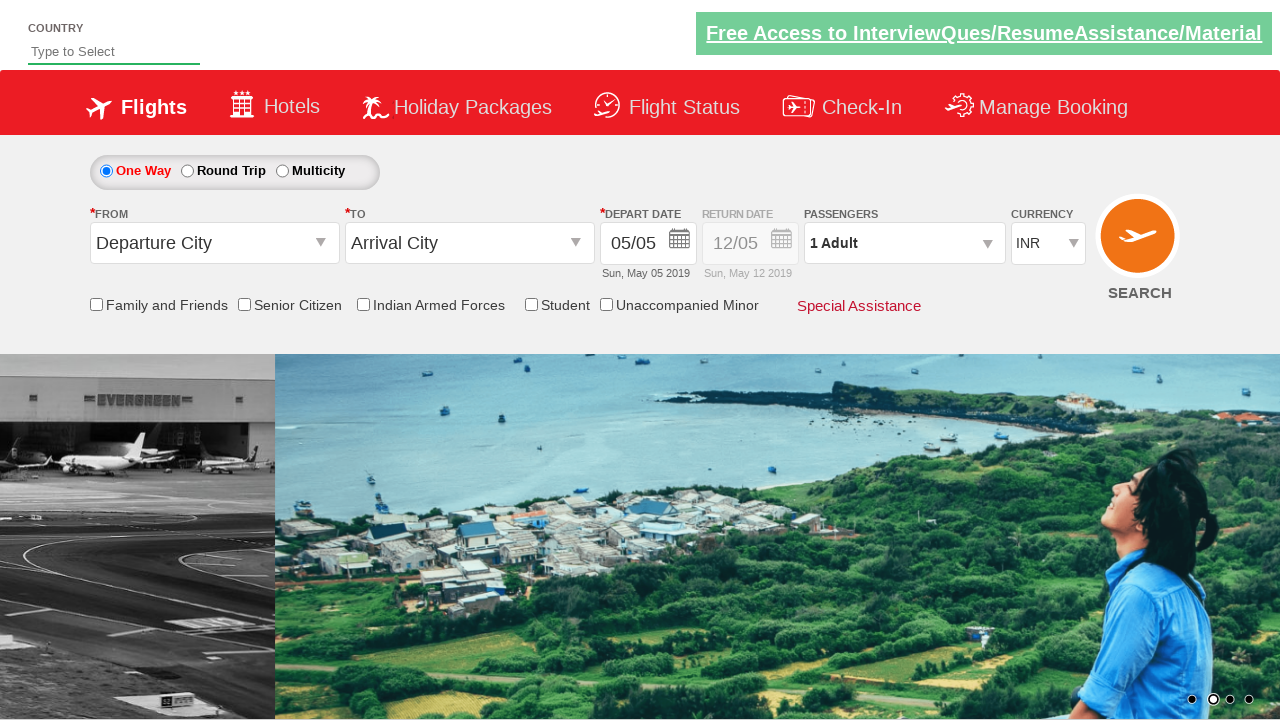

Navigated to dropdownsPractise page
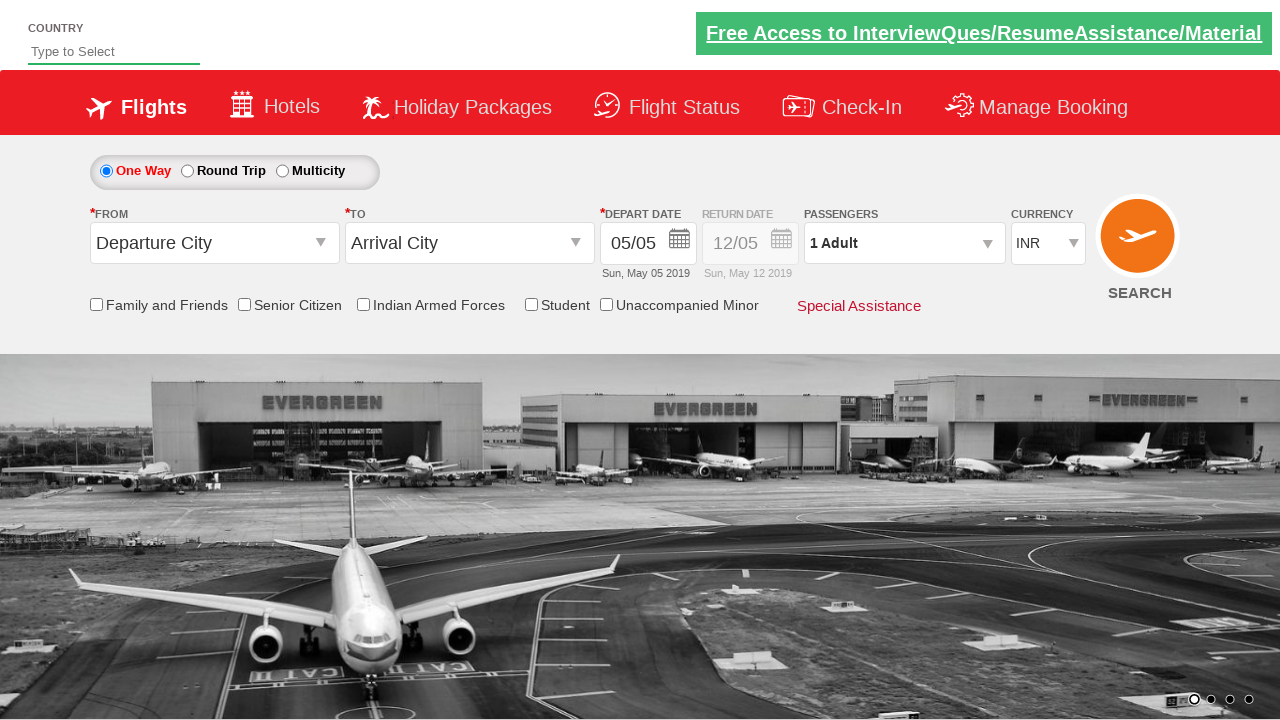

Clicked passenger info dropdown to open it at (904, 243) on #divpaxinfo
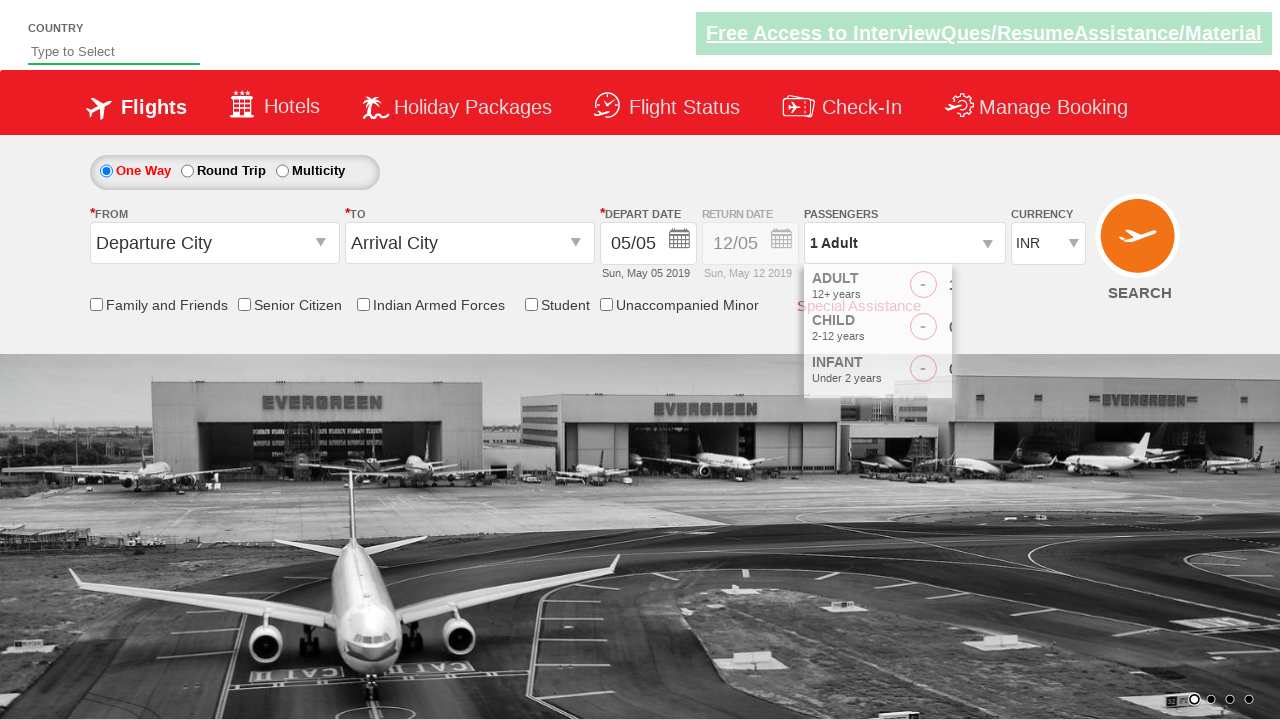

Adult increment button is now visible
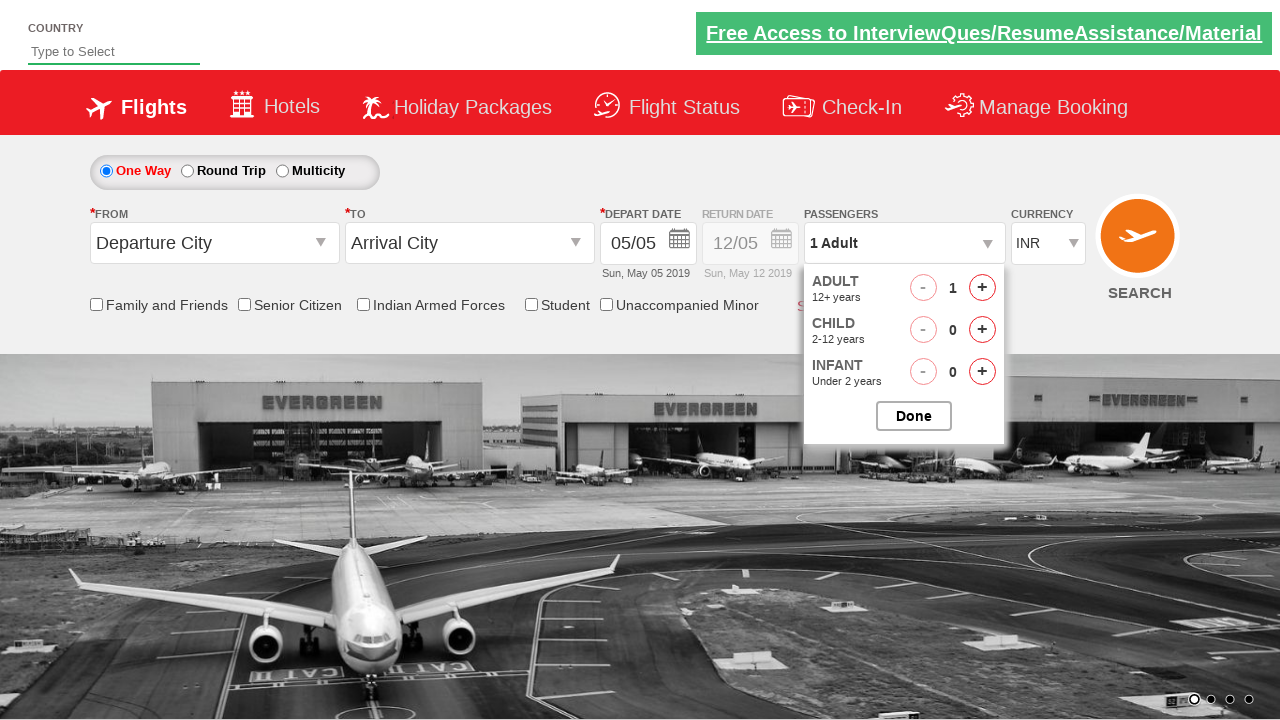

Incremented adult passenger count (iteration 1/5) at (982, 288) on #hrefIncAdt
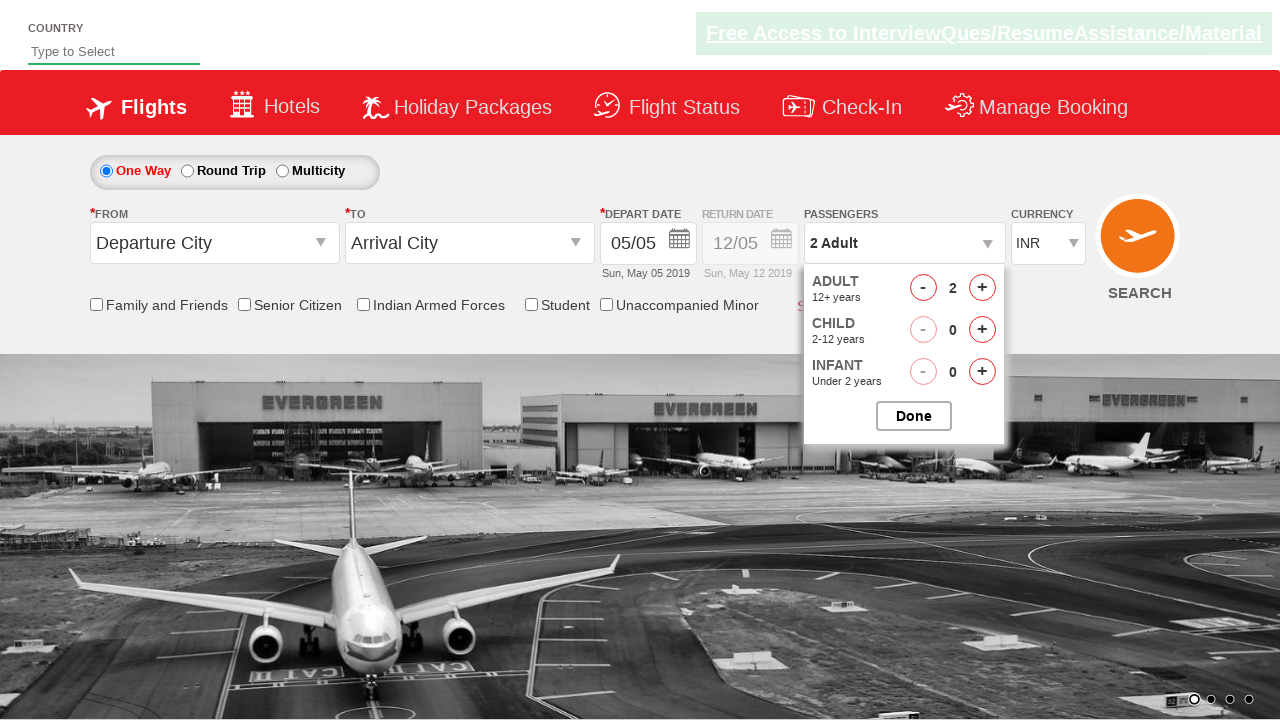

Incremented adult passenger count (iteration 2/5) at (982, 288) on #hrefIncAdt
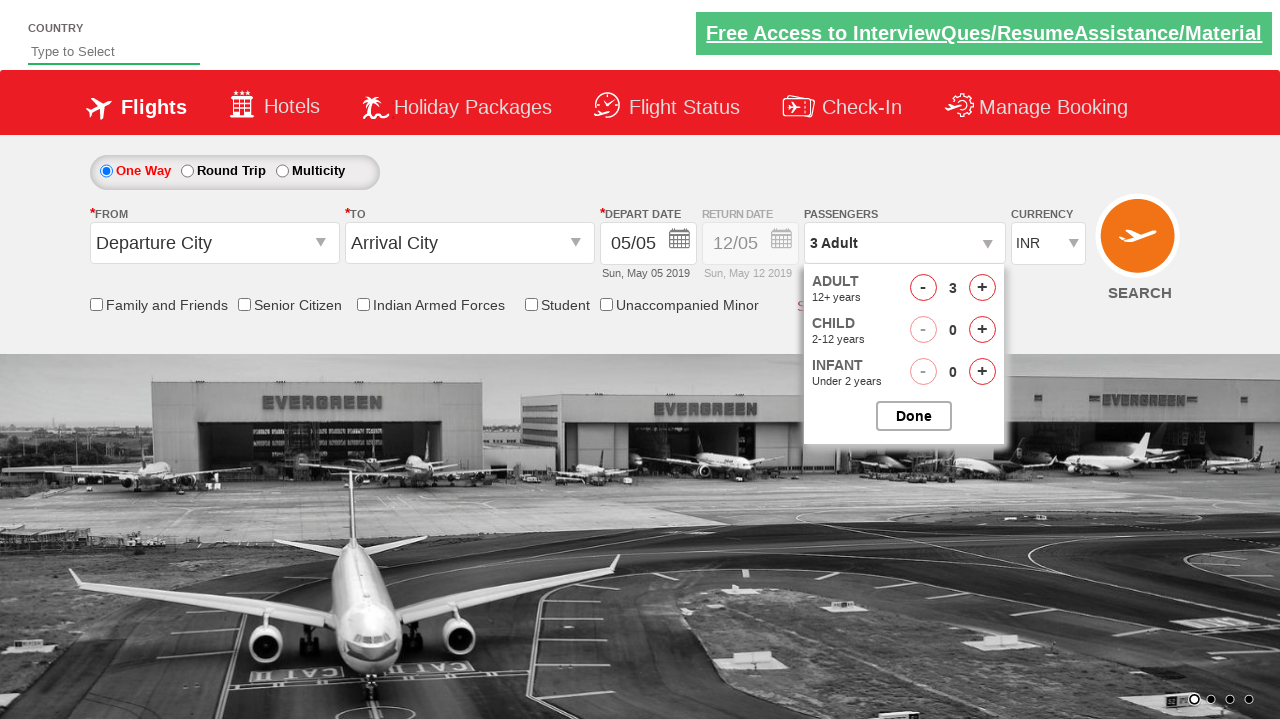

Incremented adult passenger count (iteration 3/5) at (982, 288) on #hrefIncAdt
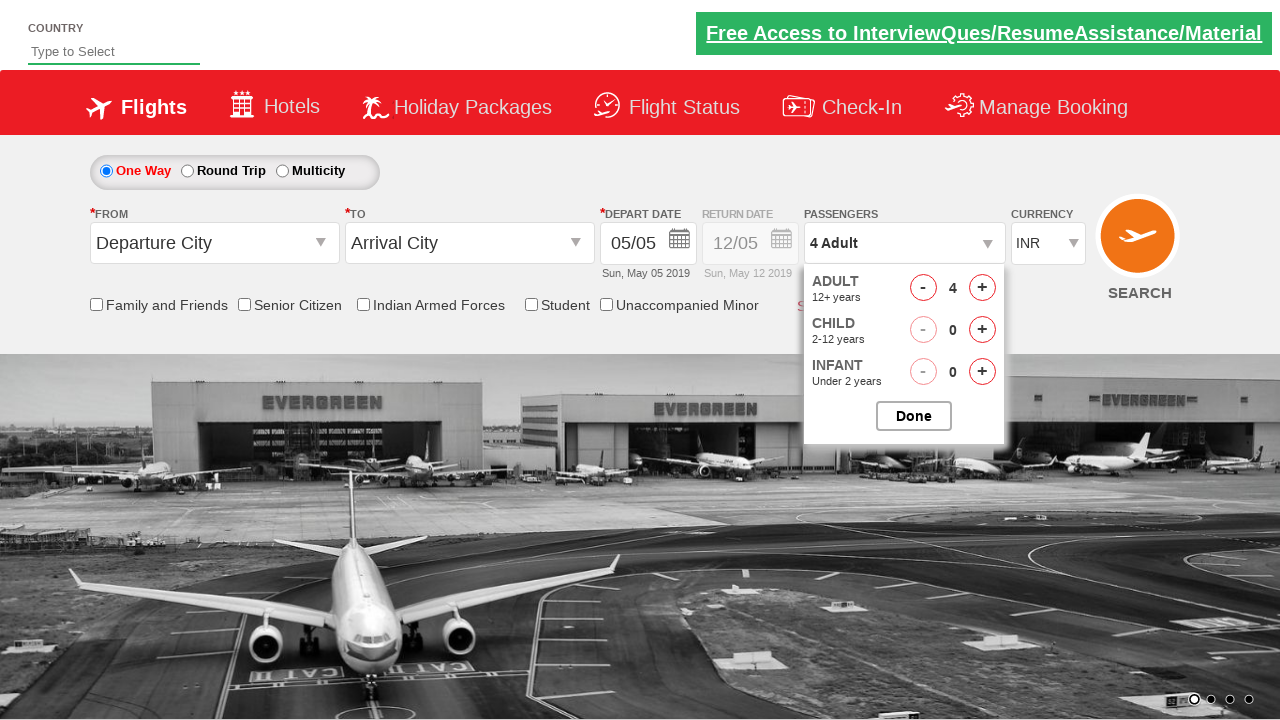

Incremented adult passenger count (iteration 4/5) at (982, 288) on #hrefIncAdt
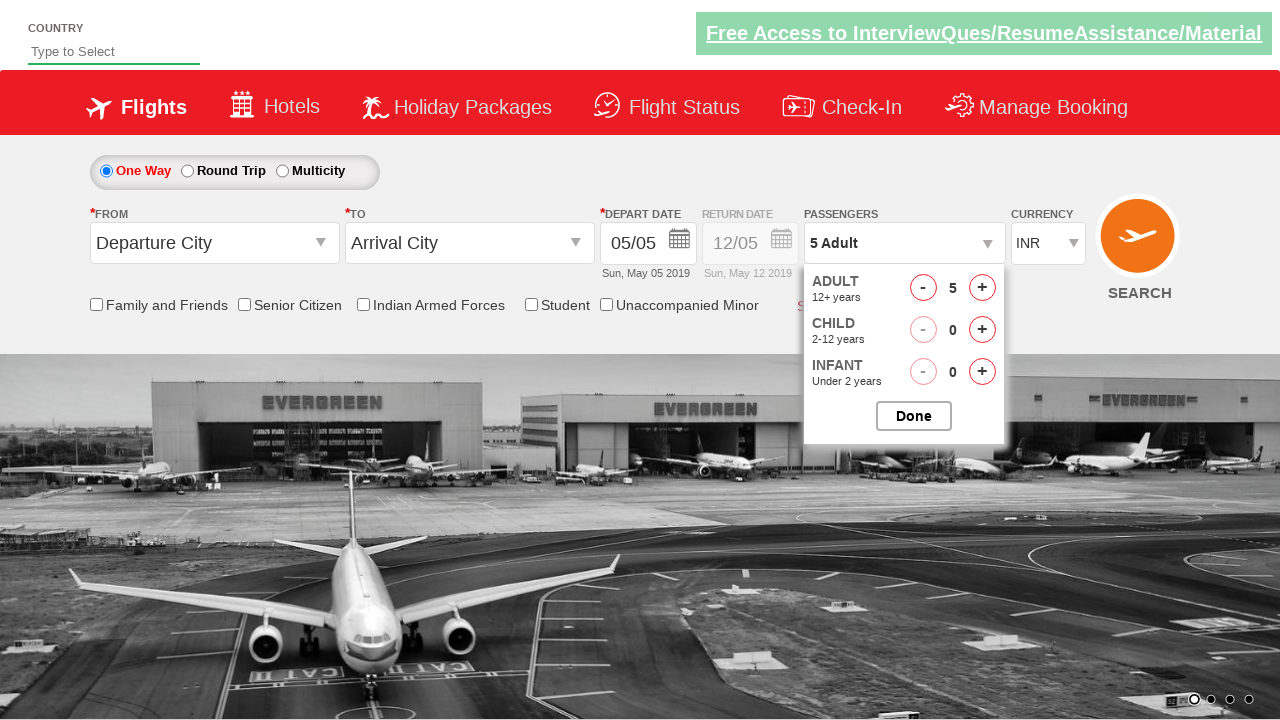

Incremented adult passenger count (iteration 5/5) at (982, 288) on #hrefIncAdt
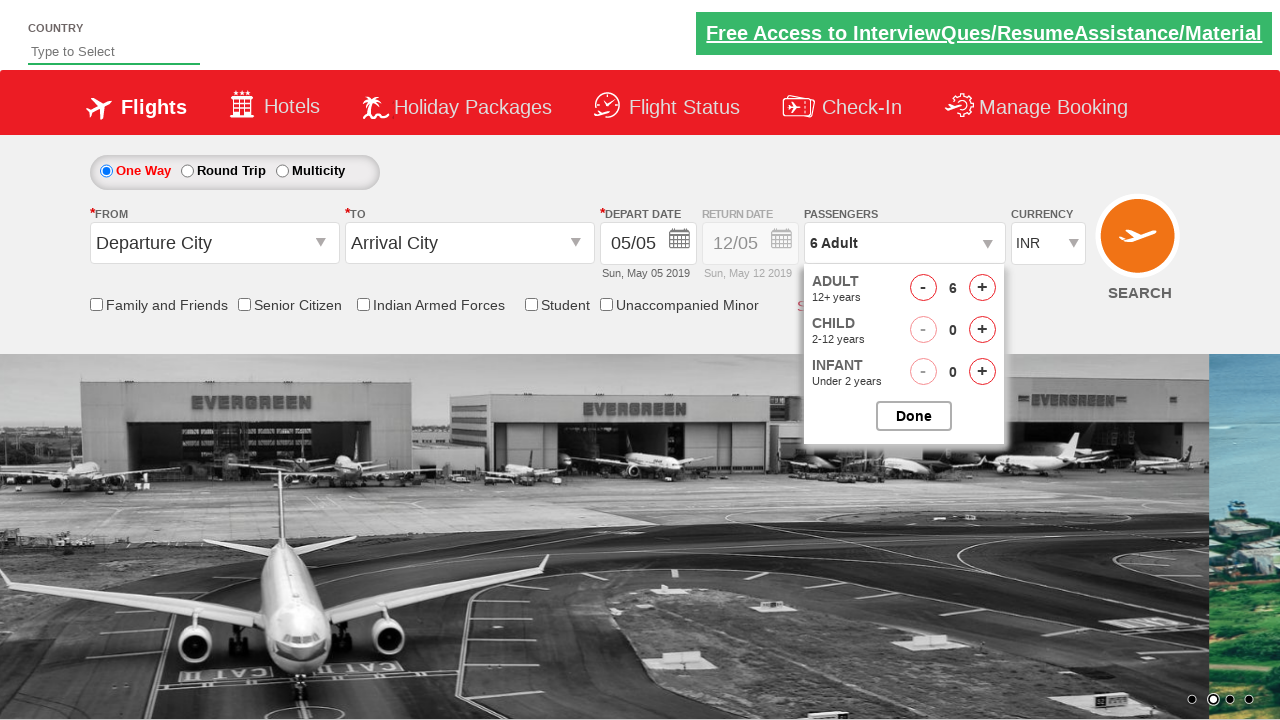

Clicked button to close passenger options dropdown at (914, 416) on #btnclosepaxoption
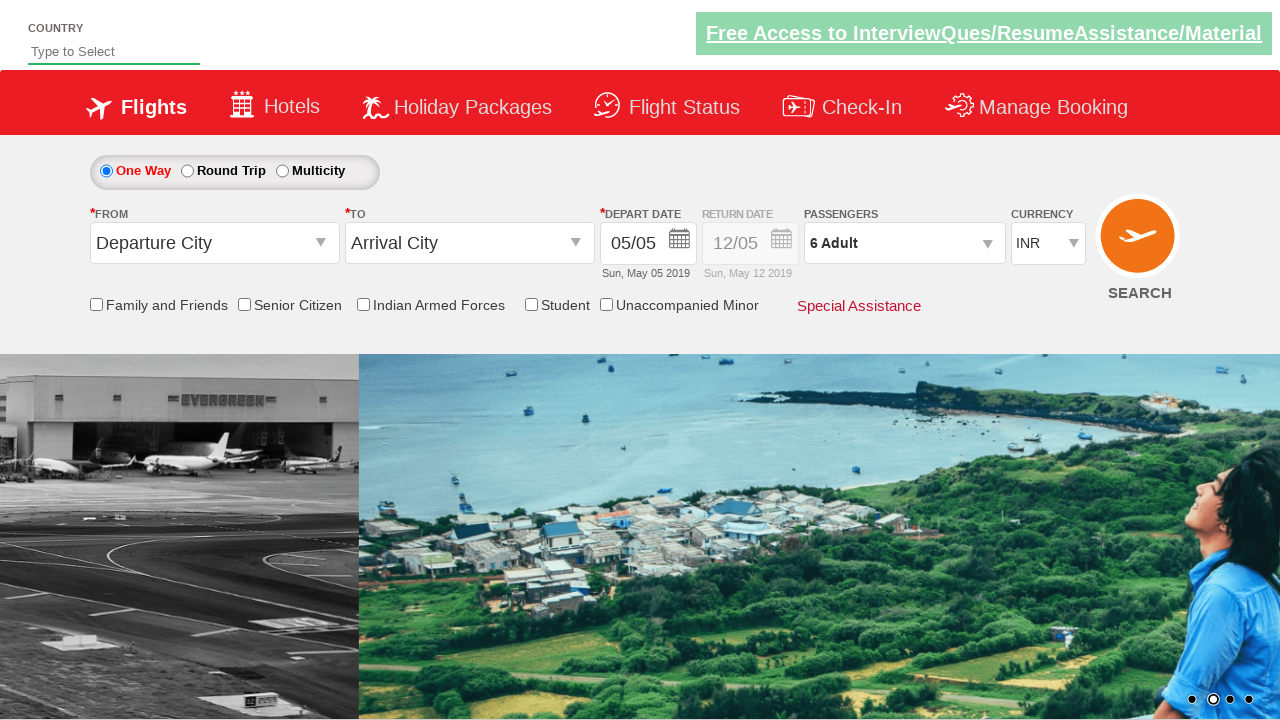

Passenger dropdown has closed
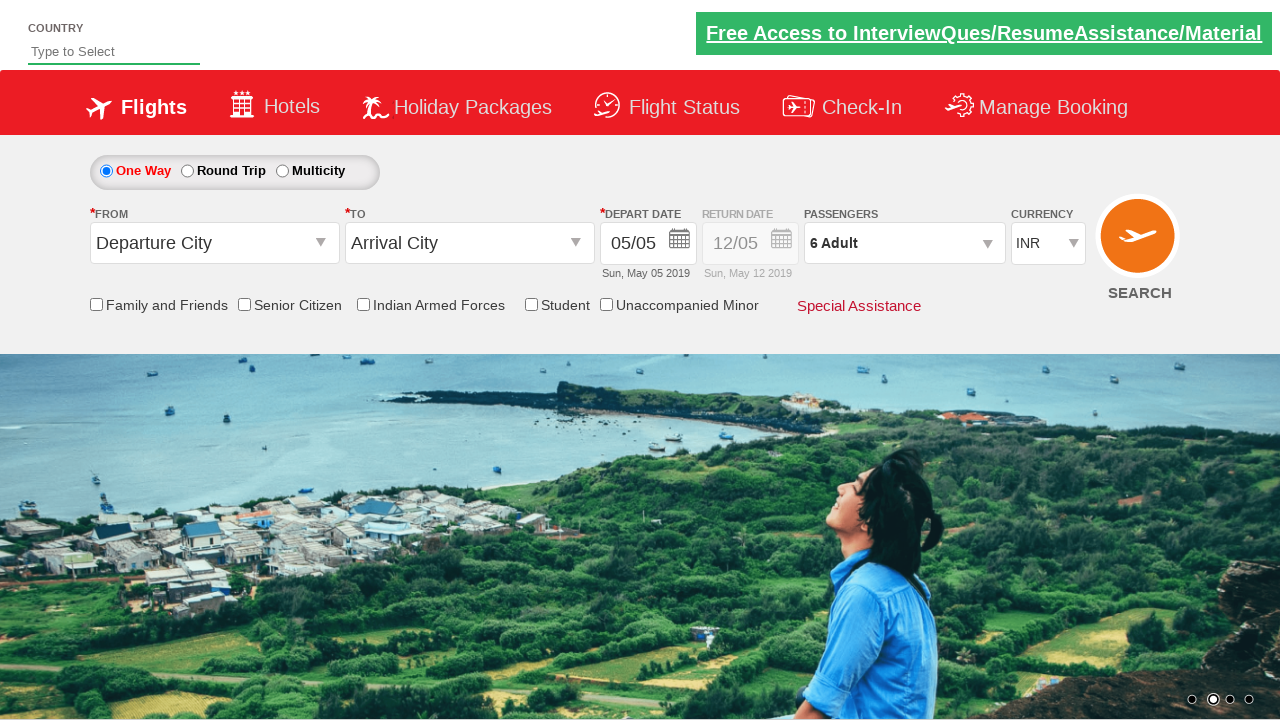

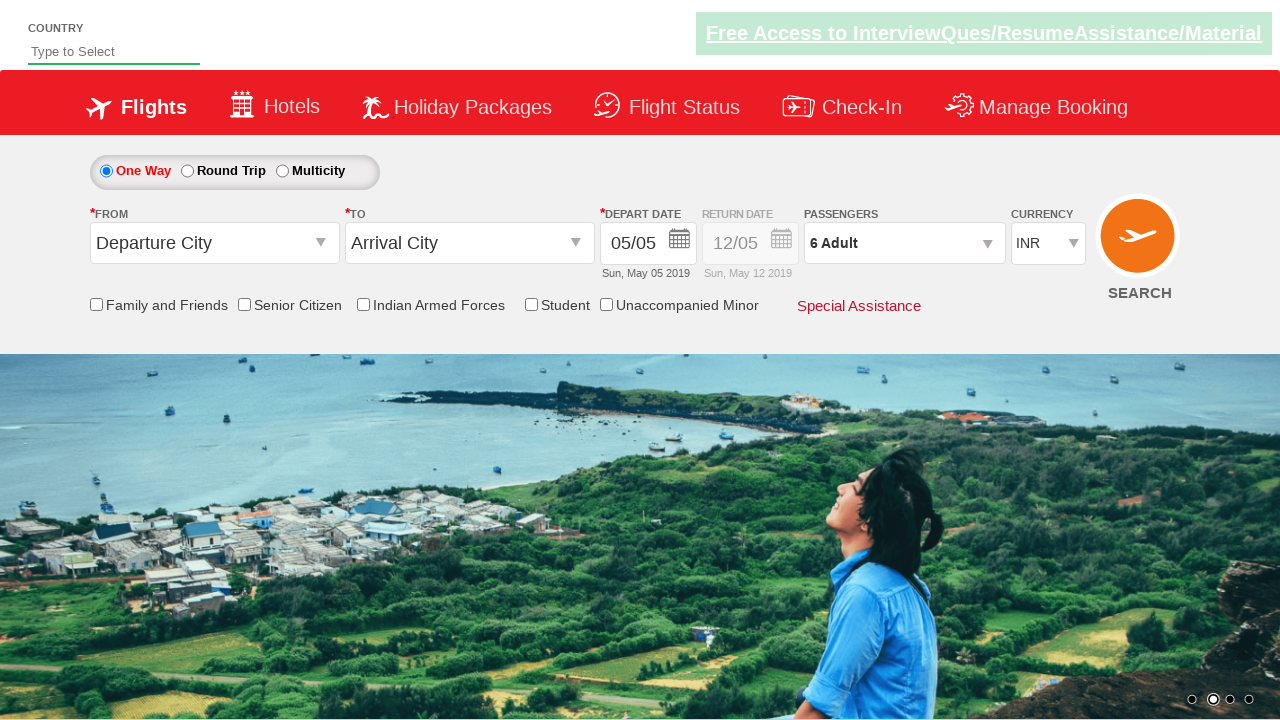